Navigates to blueline.md website and clicks a scroll button element

Starting URL: https://blueline.md

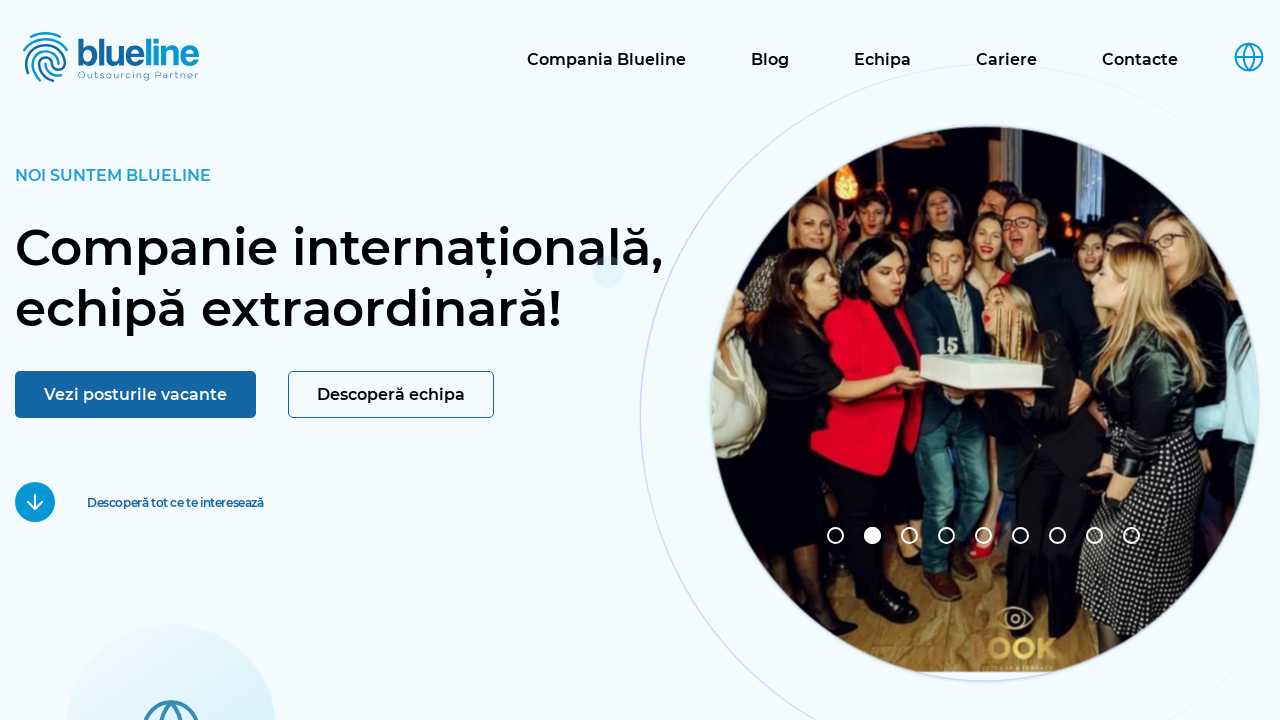

Navigated to blueline.md website
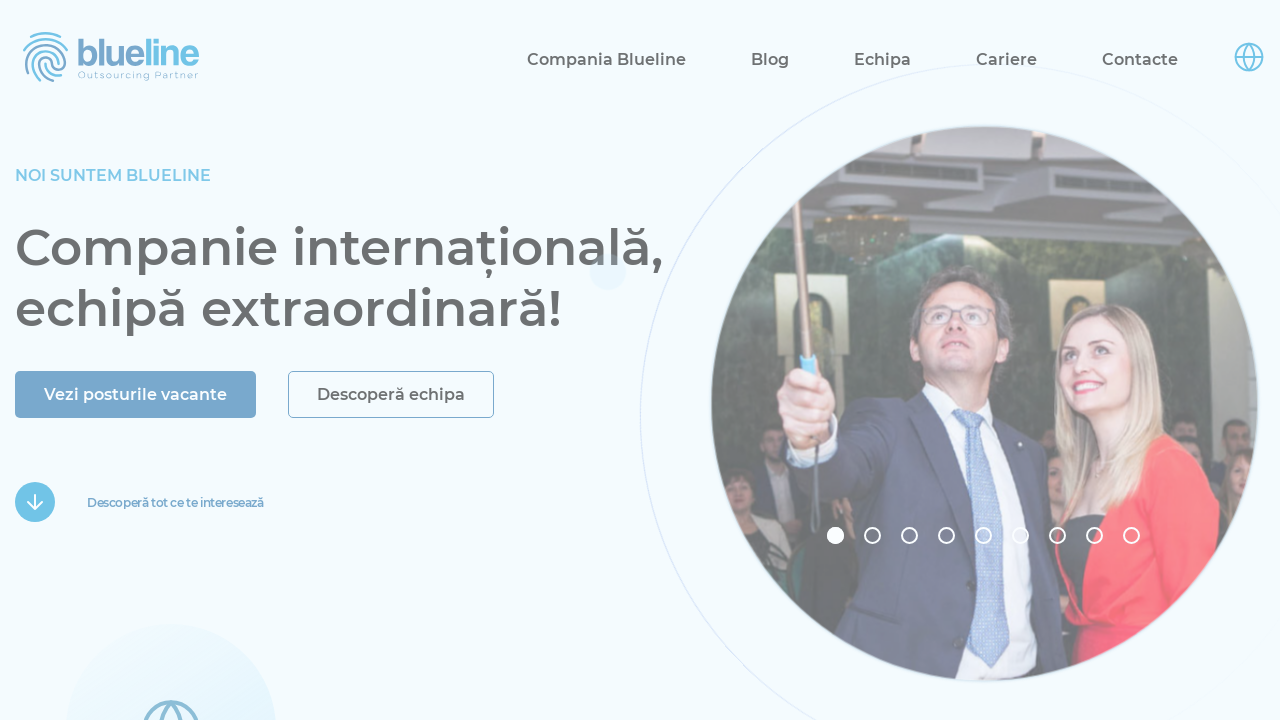

Clicked the scroll button element at (139, 502) on .btn-scroll
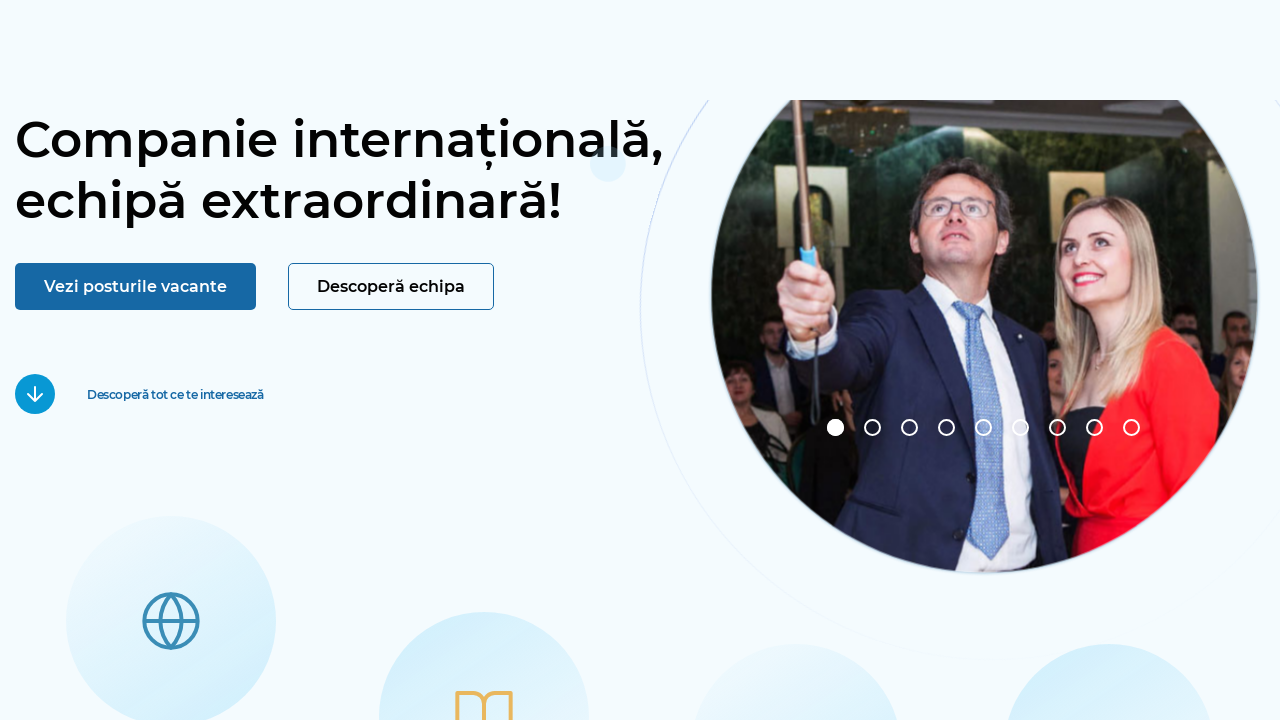

Waited 2 seconds for page to update after scroll button click
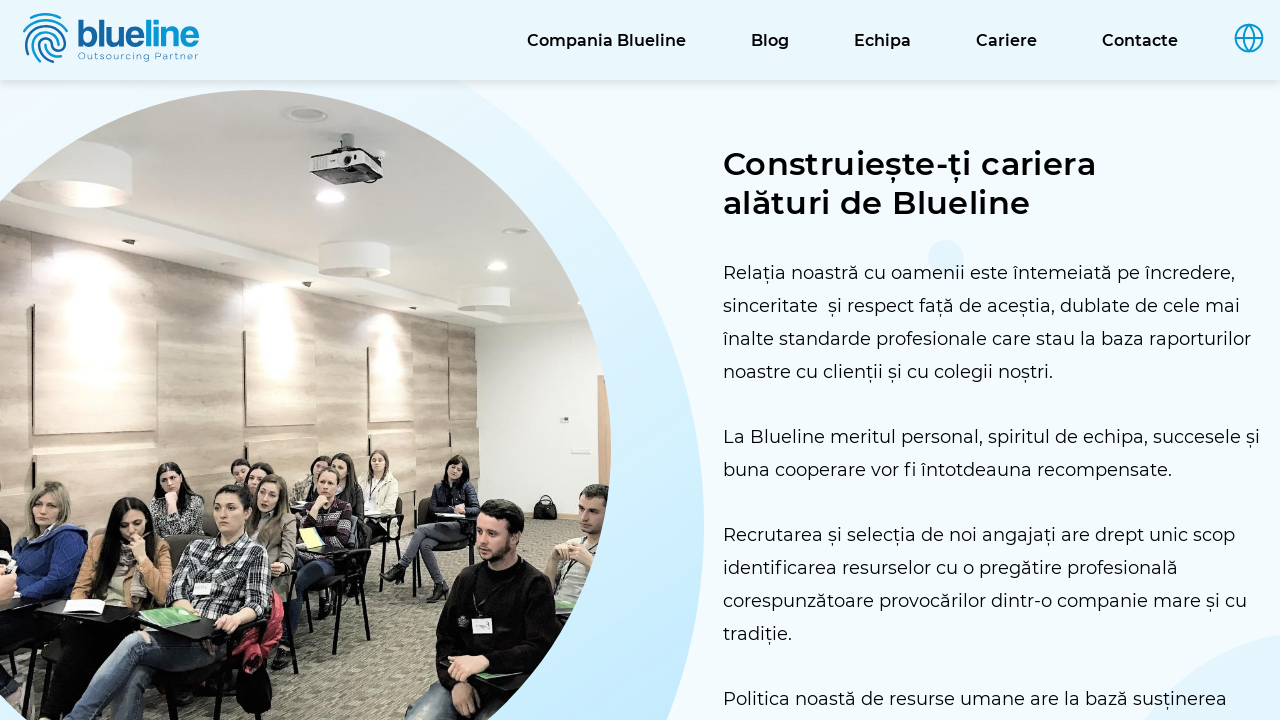

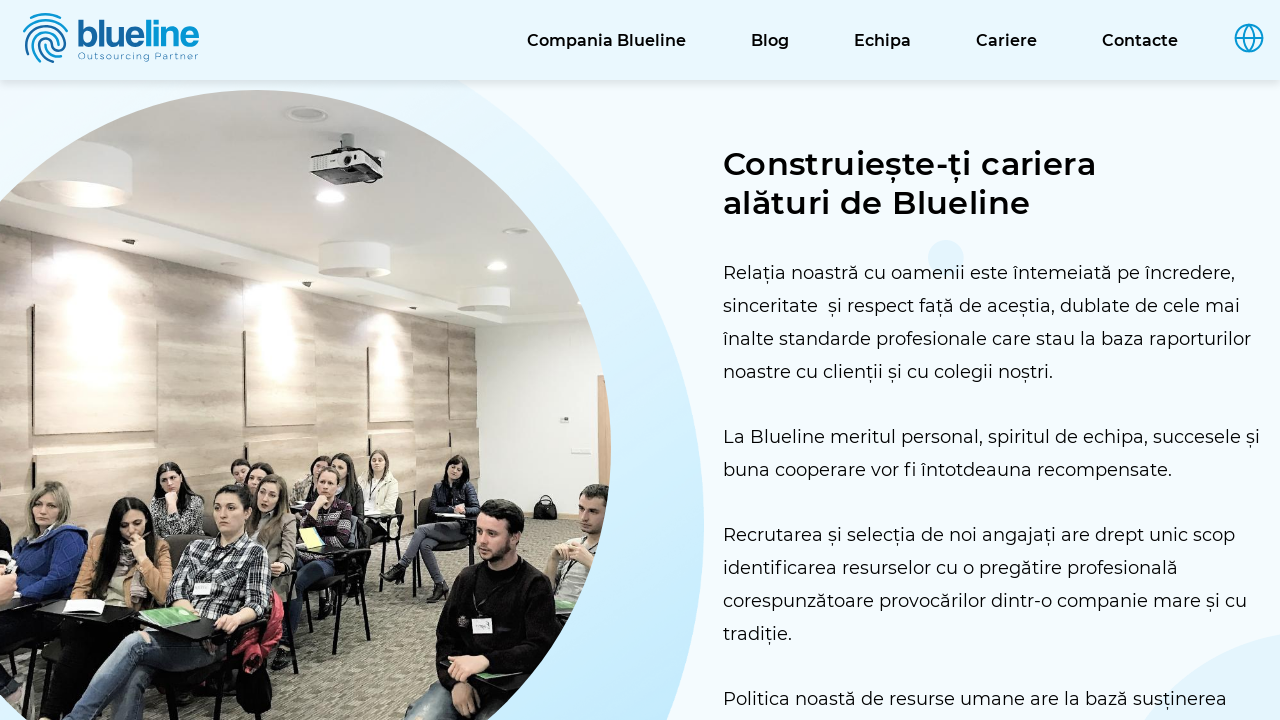